Tests alert handling by clicking a button that triggers an alert and then accepting it

Starting URL: https://omayo.blogspot.com/

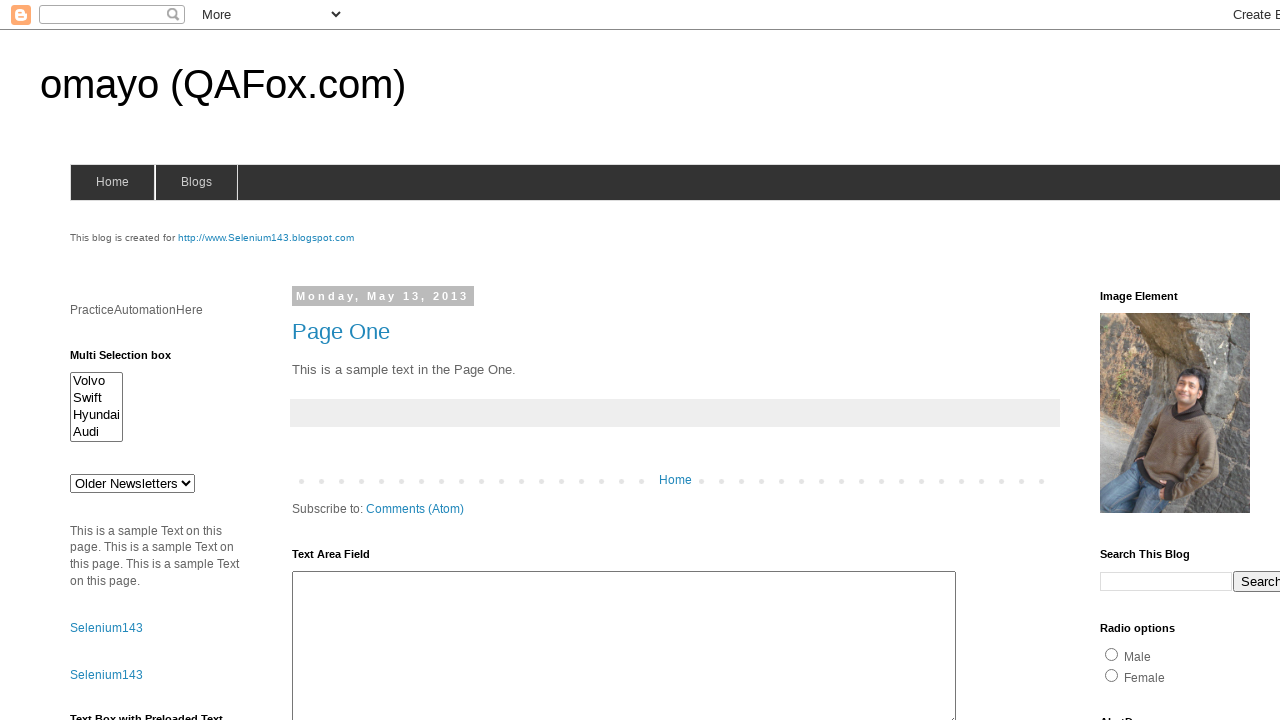

Clicked button to trigger alert at (1154, 361) on #alert1
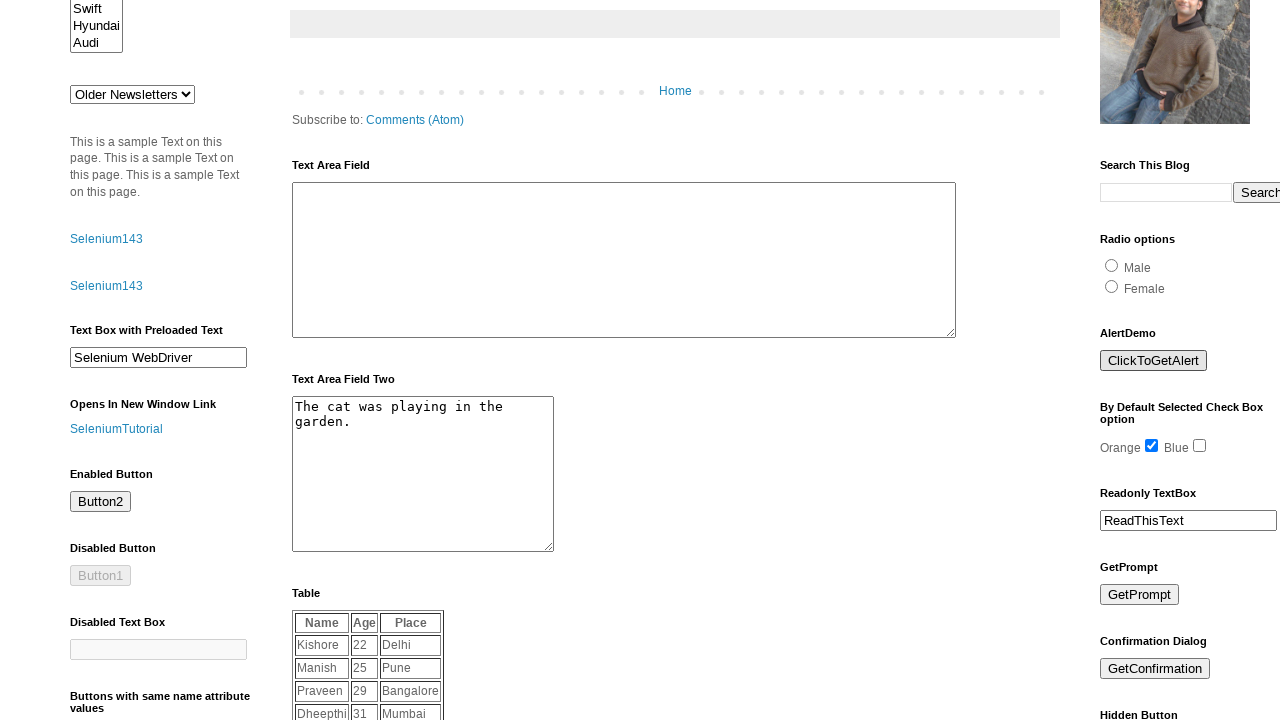

Set up dialog handler to accept alert
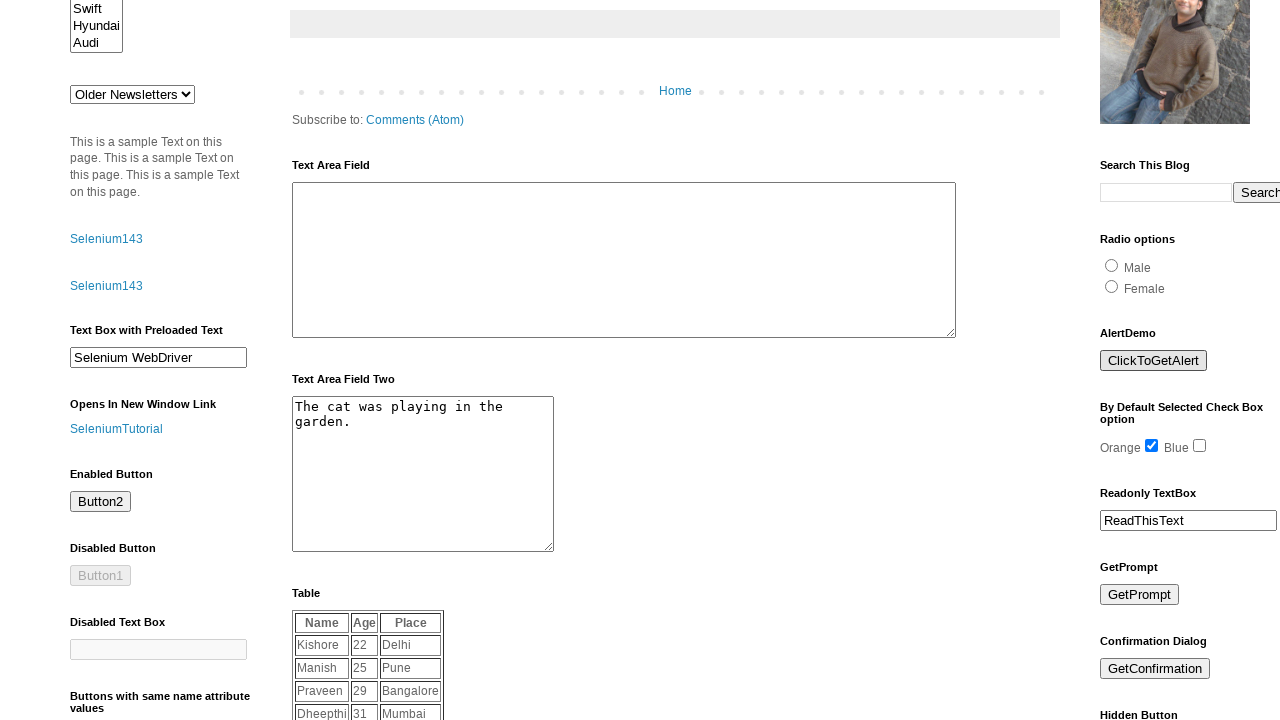

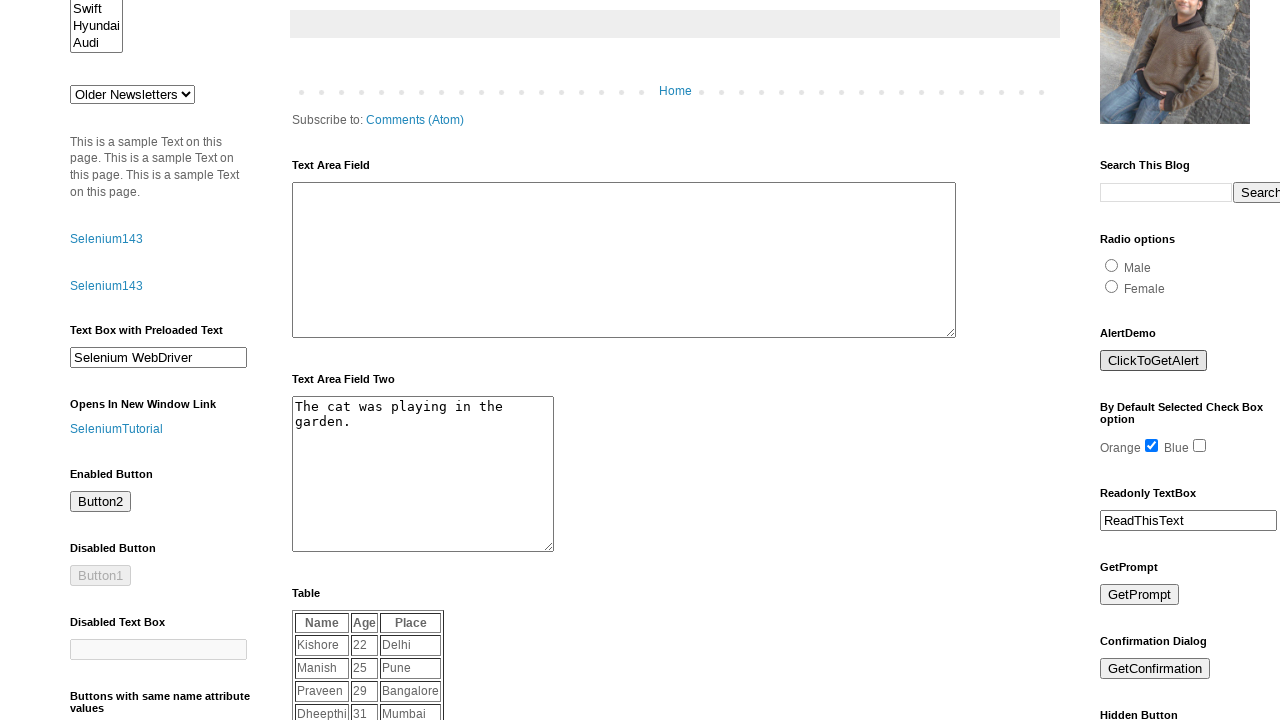